Tests an explicit wait scenario by waiting for a price to change to $100, clicking a book button, reading a value, calculating a mathematical formula (log of absolute value of 12*sin(x)), entering the answer, and submitting it.

Starting URL: http://suninjuly.github.io/explicit_wait2.html

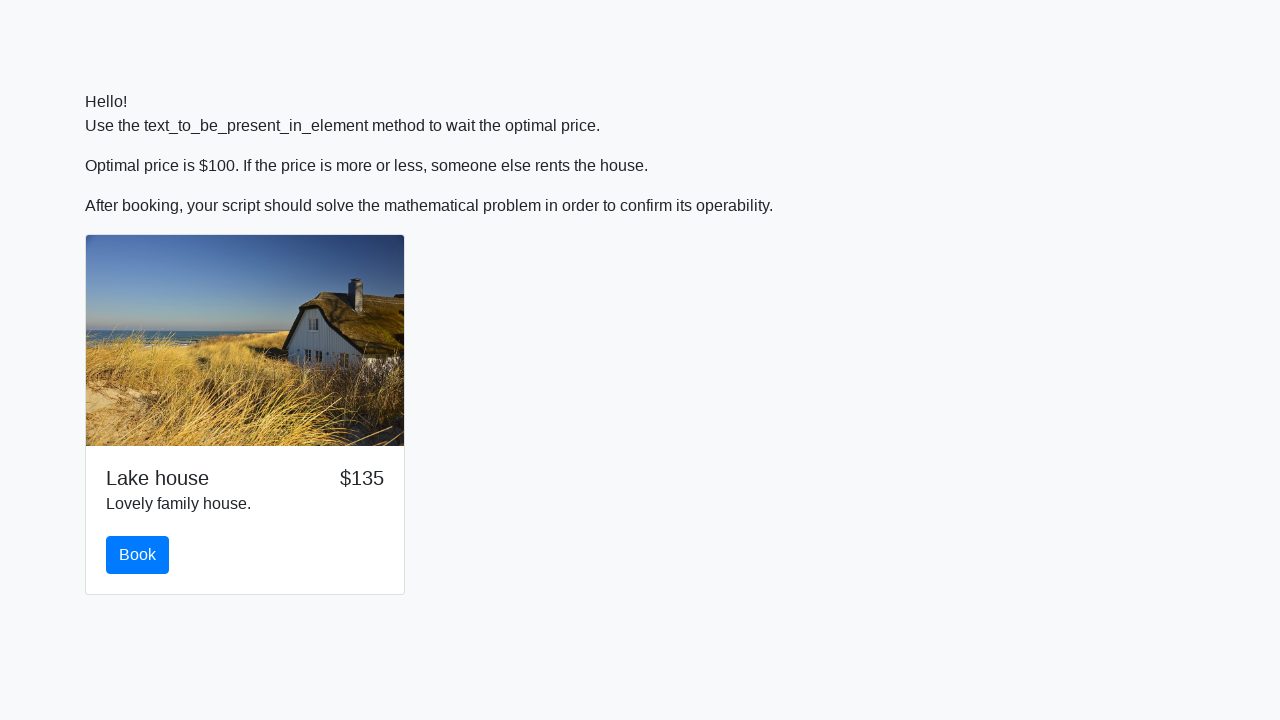

Waited for price to change to $100
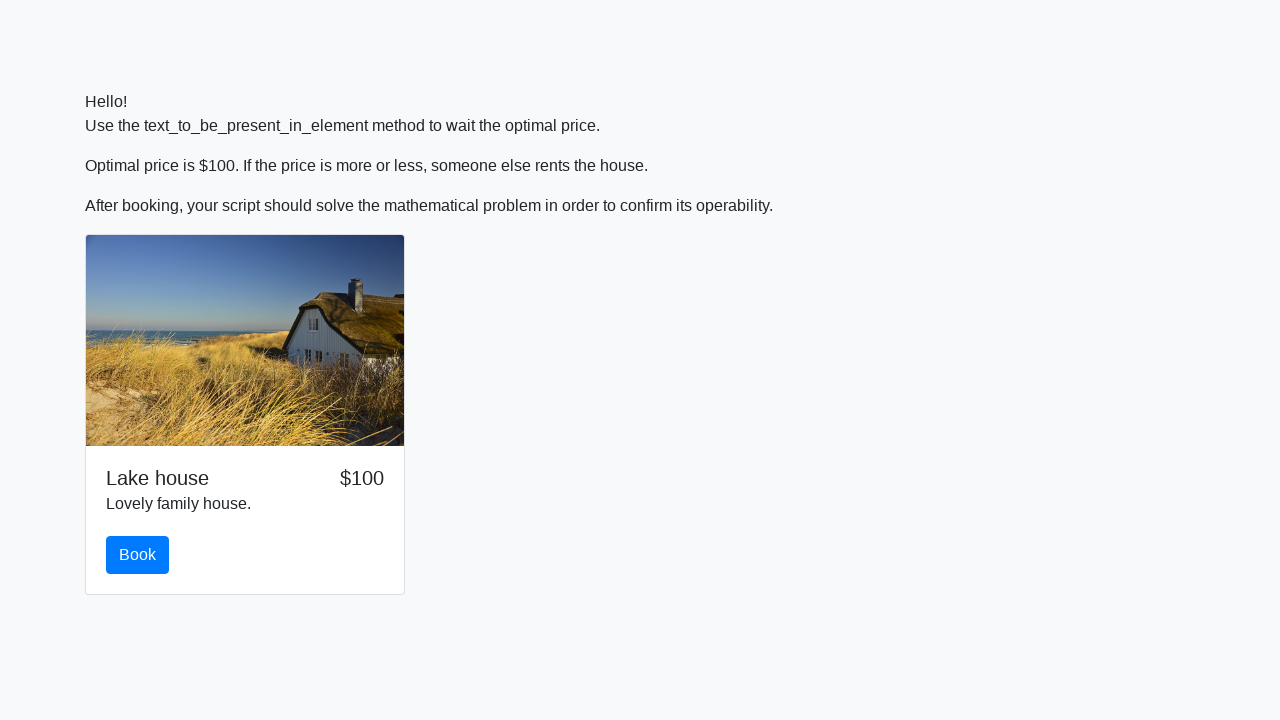

Clicked the book button at (138, 555) on #book
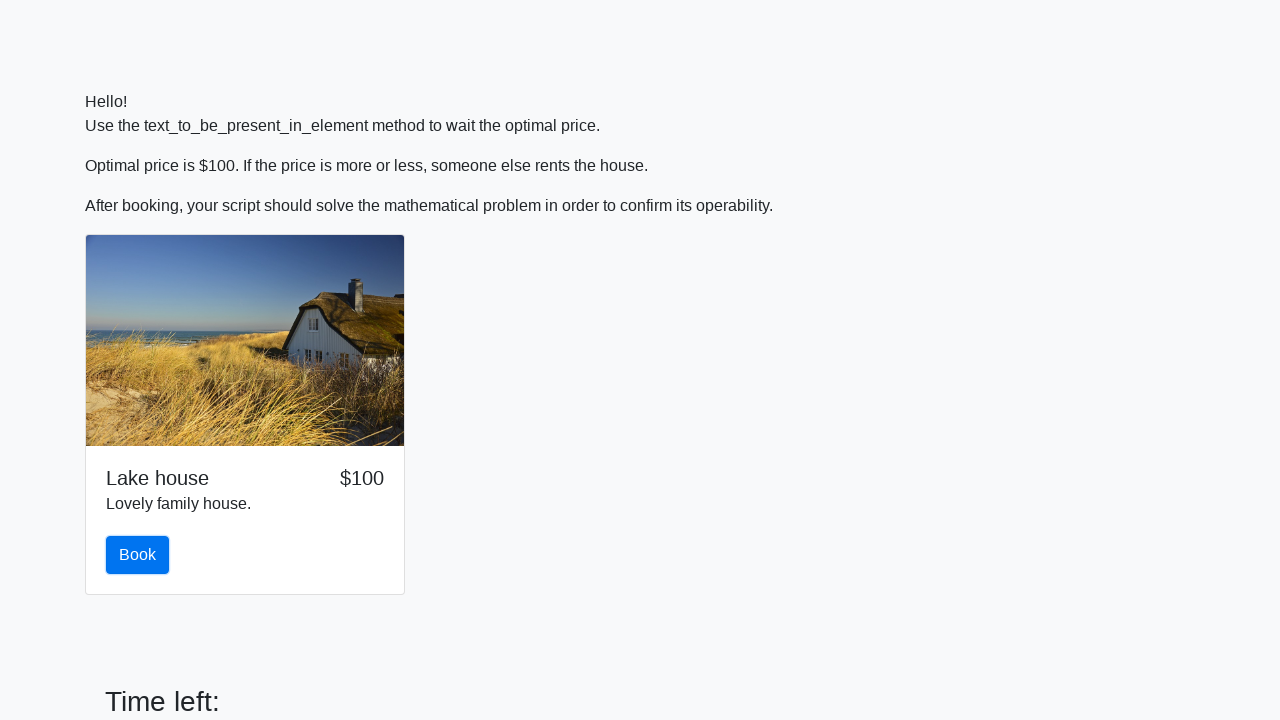

Waited 1 second for page to update
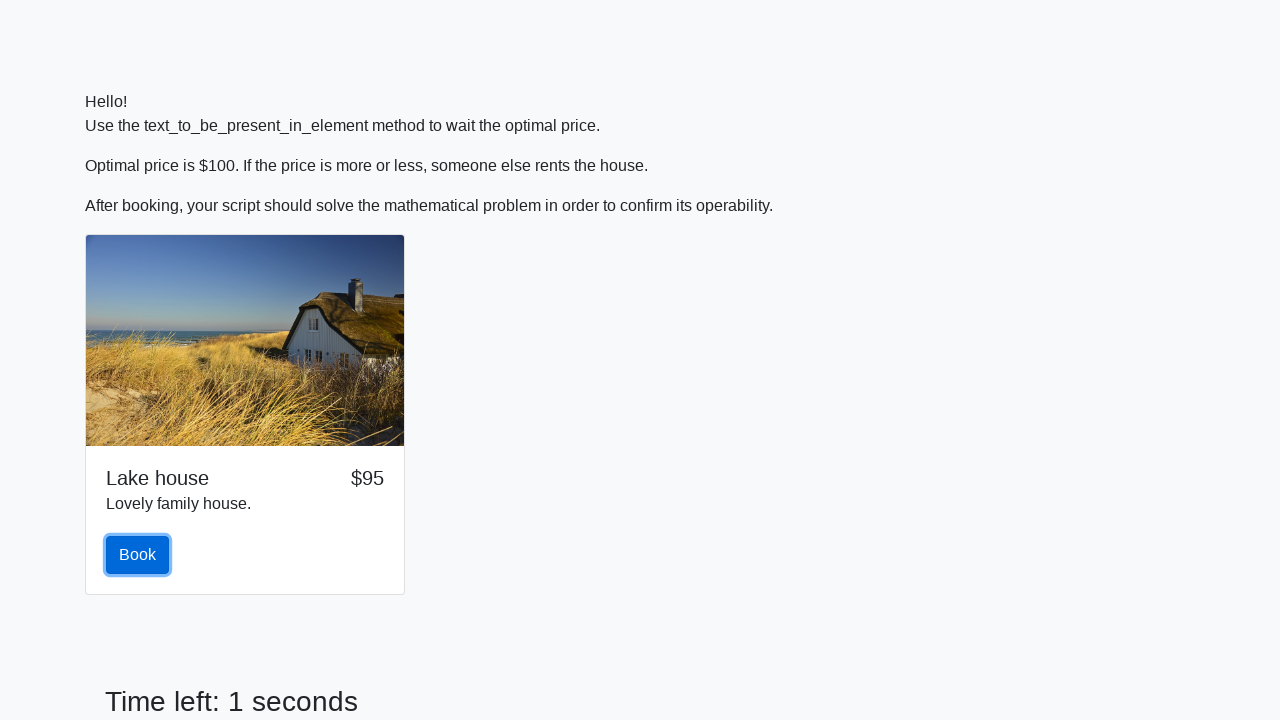

Read x value from input field: 548
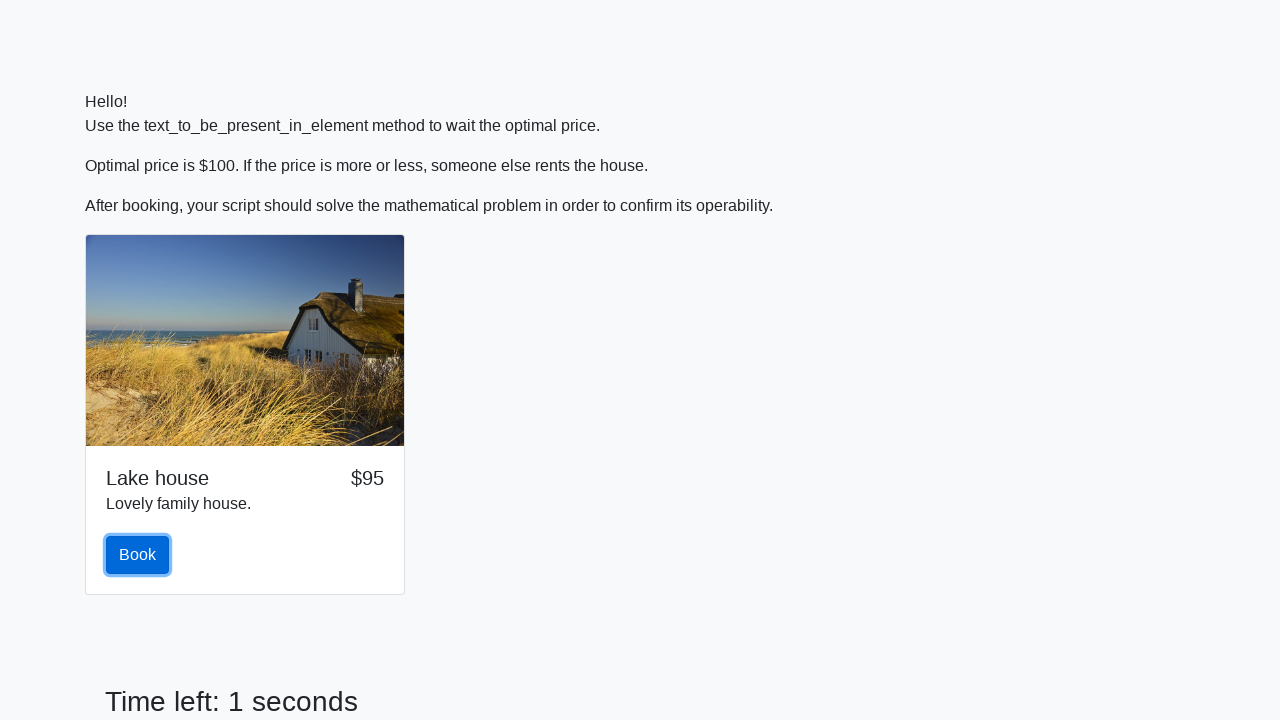

Calculated answer using formula log(abs(12*sin(x))): 2.463134137053856
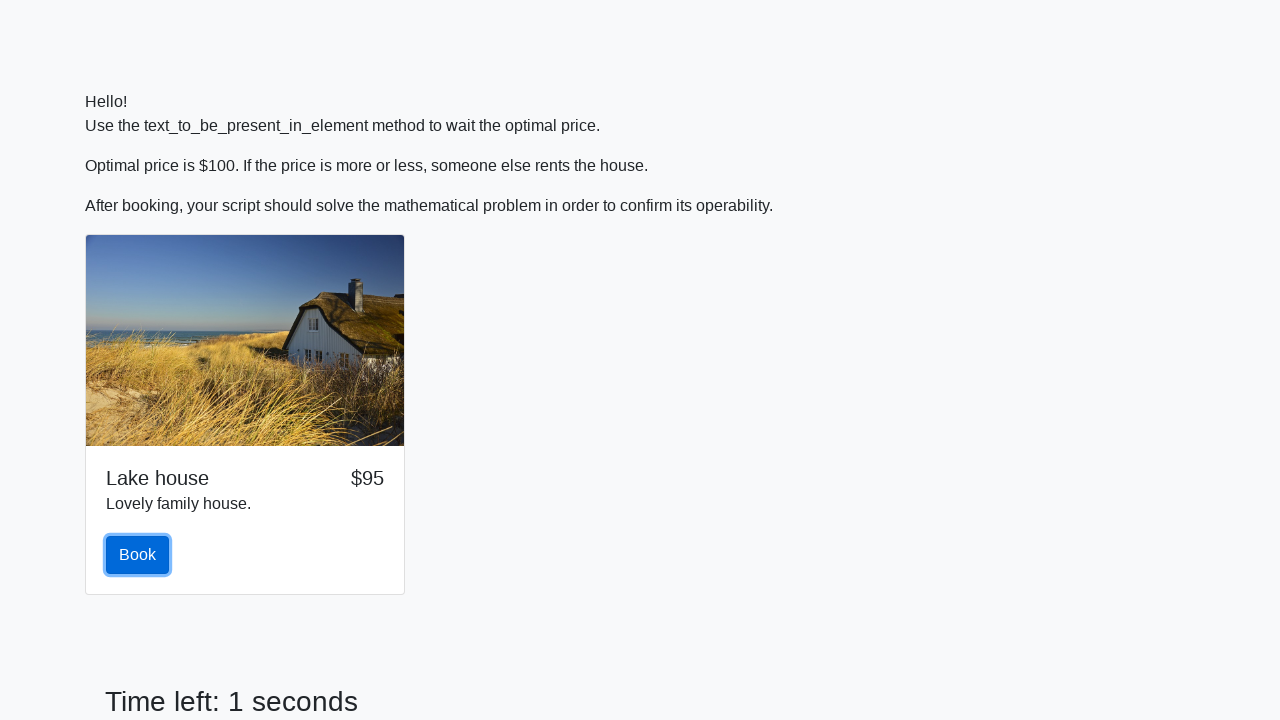

Filled answer field with calculated value on #answer
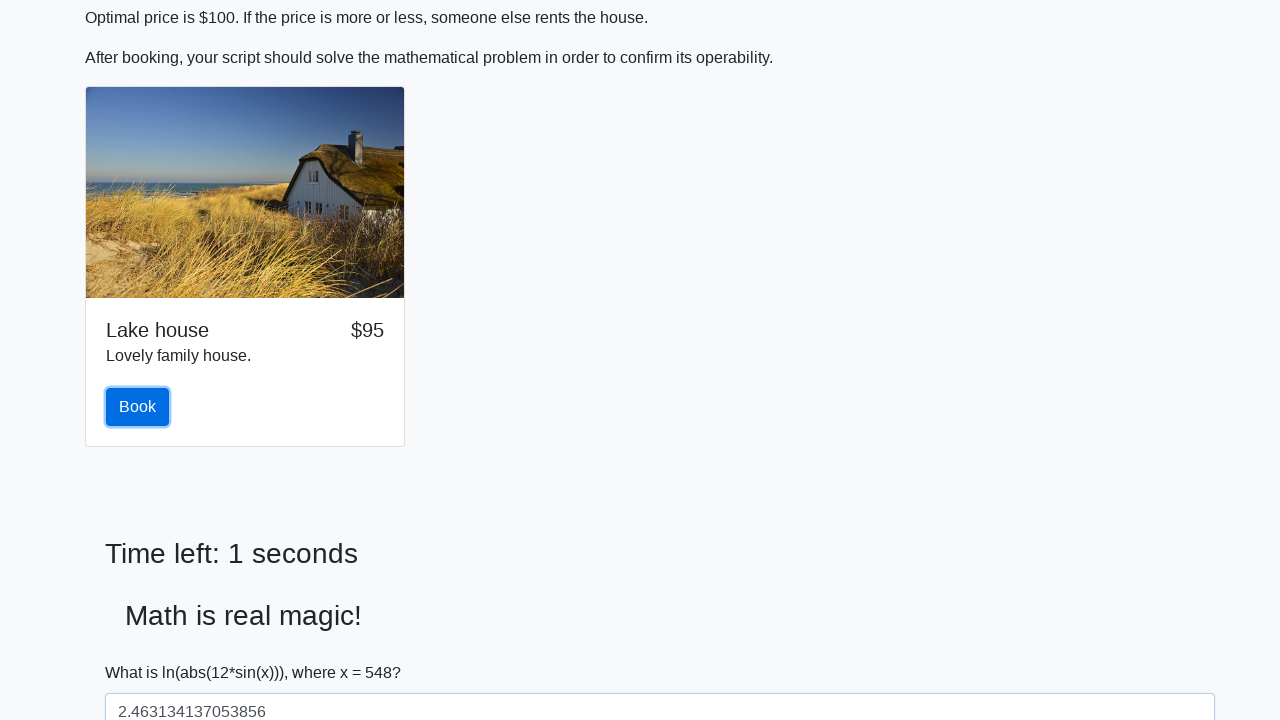

Solve button became visible
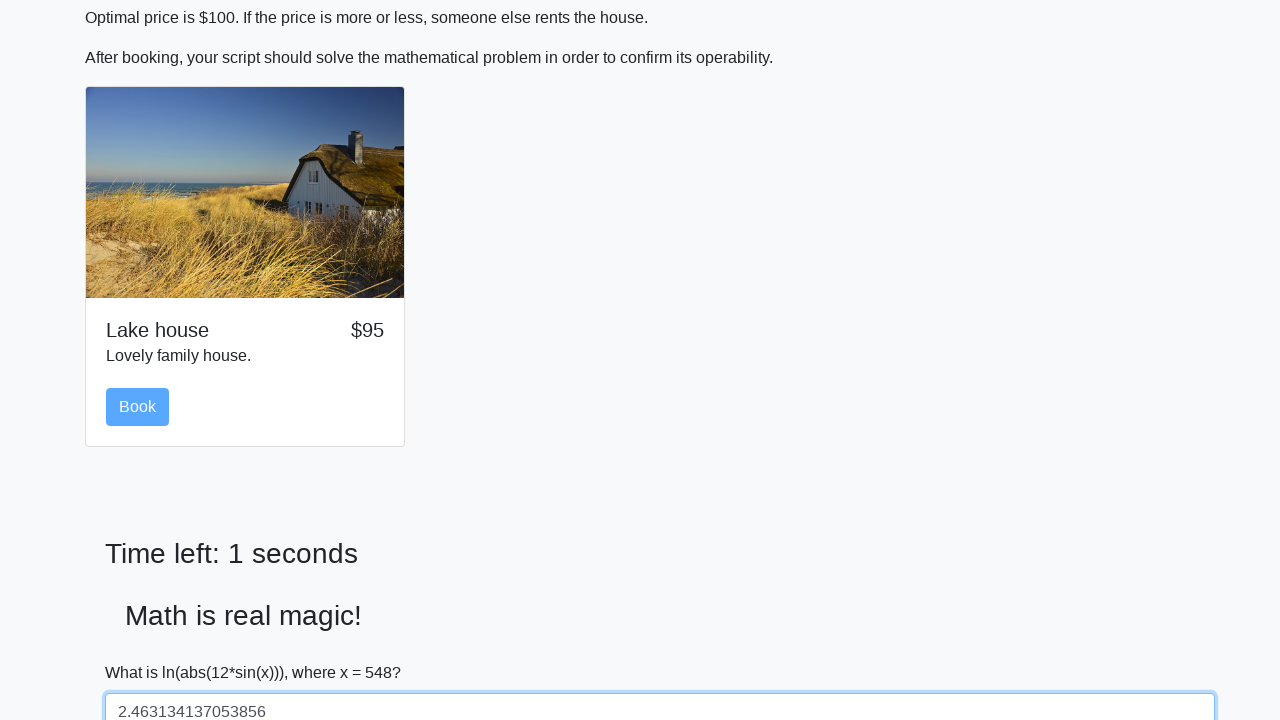

Clicked the solve button to submit the answer at (143, 651) on #solve
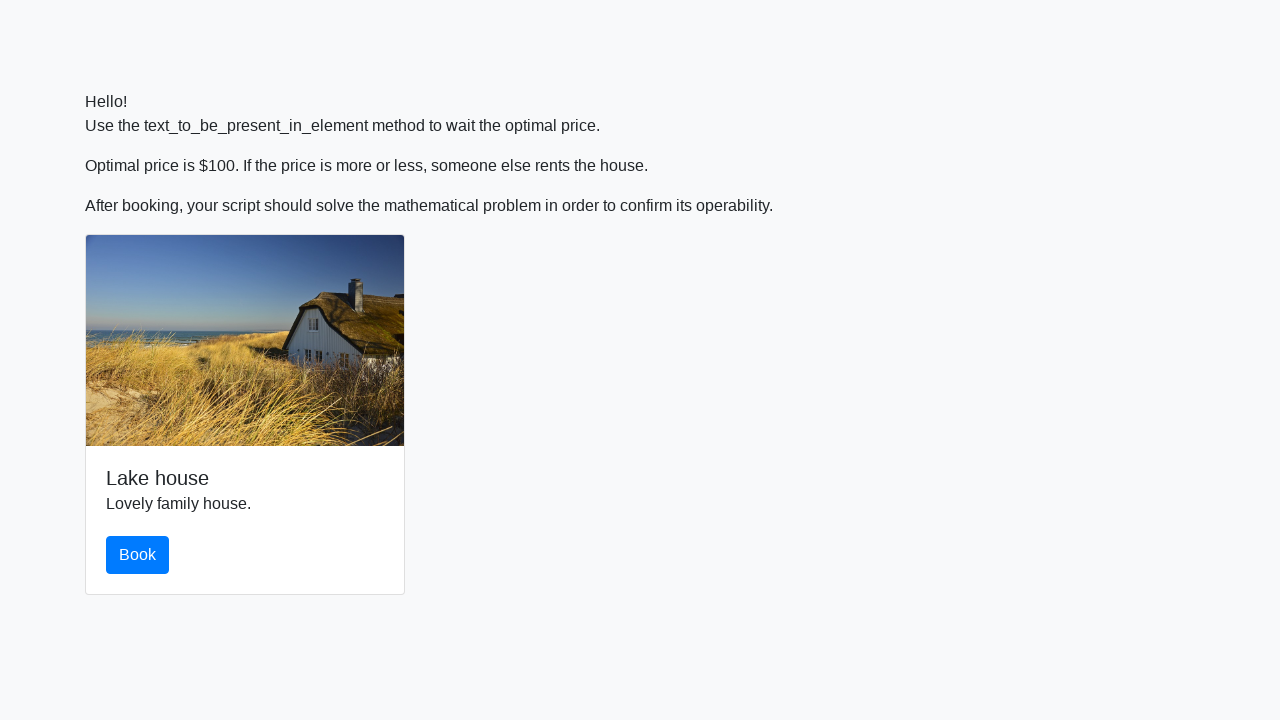

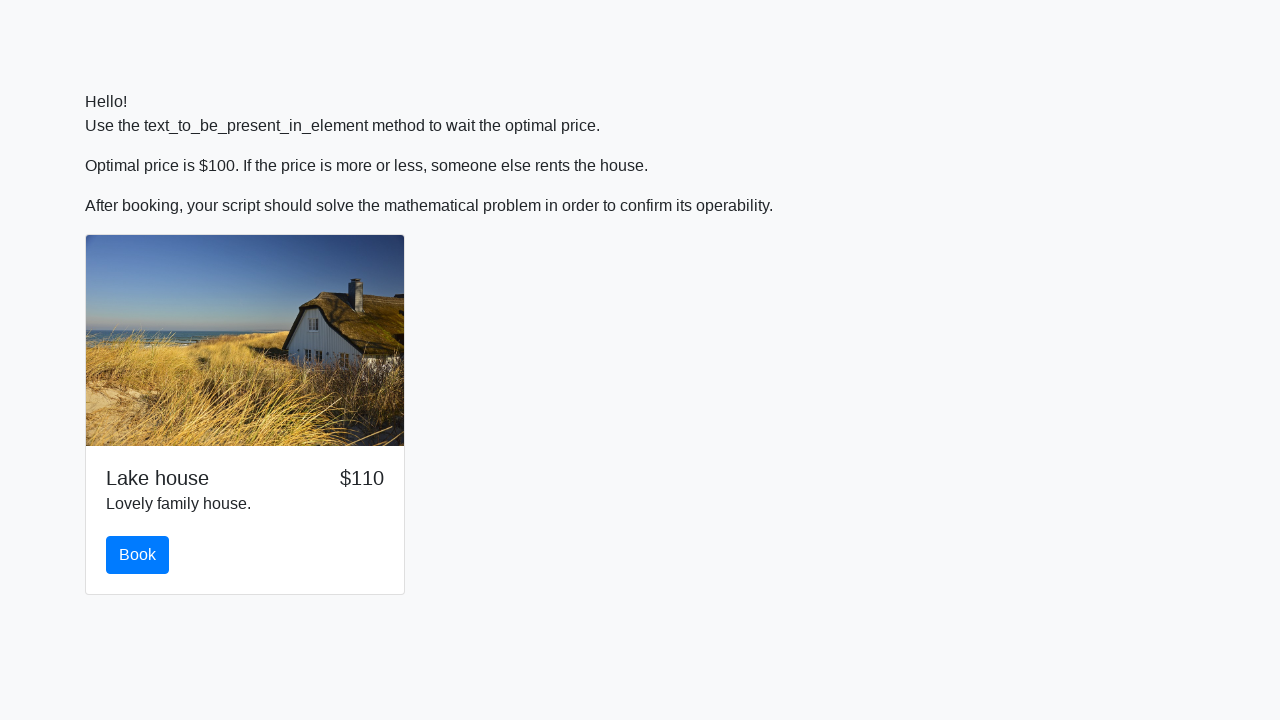